Tests the search functionality on python.org by entering a search query "pycon" and verifying that results are returned.

Starting URL: http://www.python.org

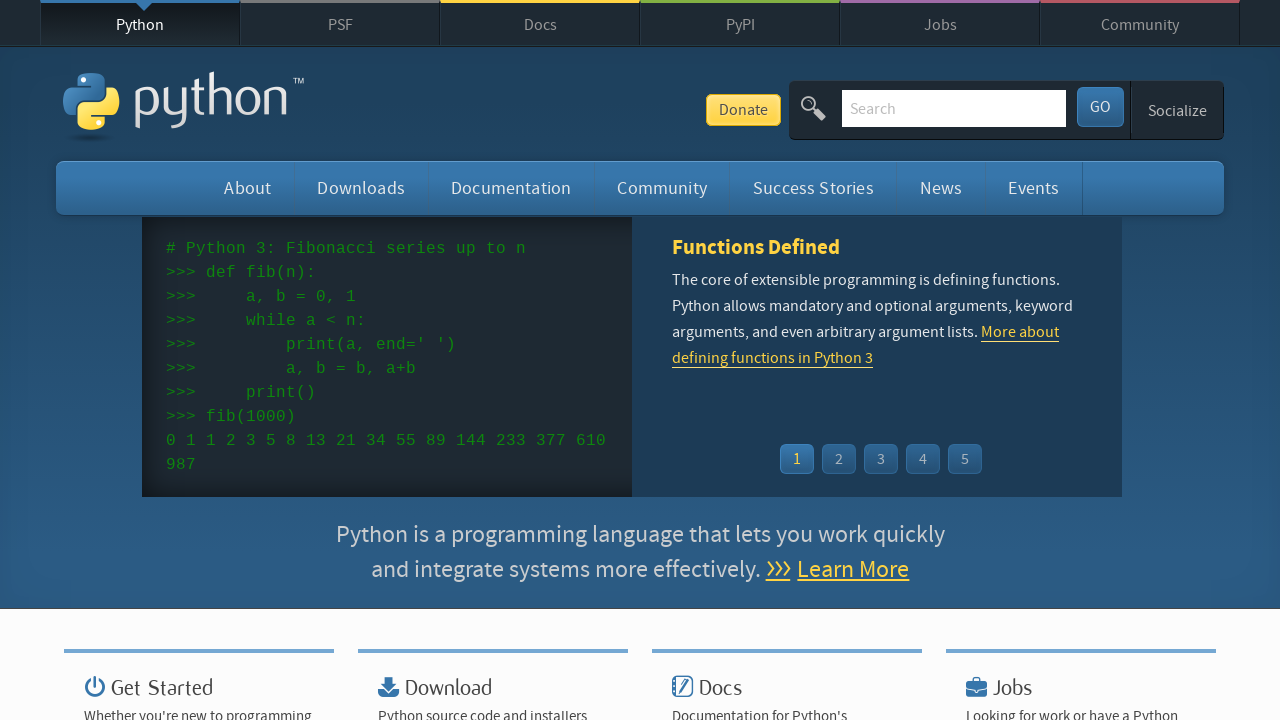

Verified 'Python' is in the page title
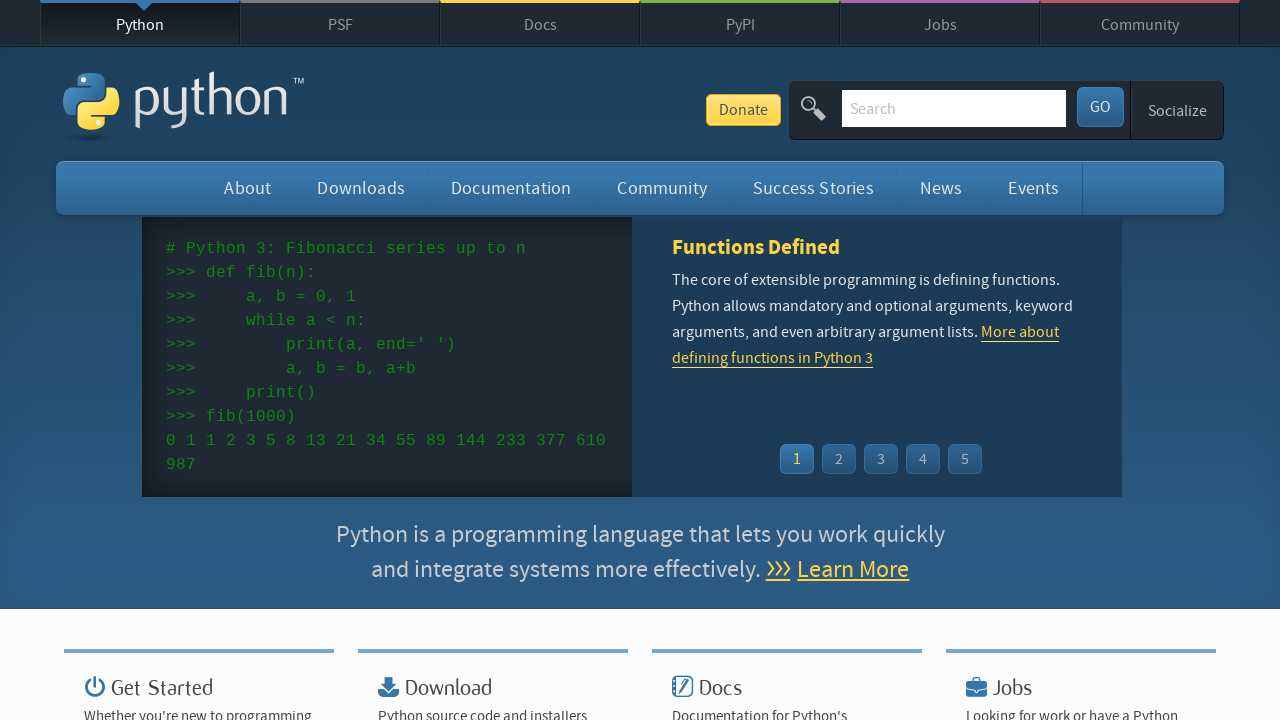

Filled search input with 'pycon' on input[name='q']
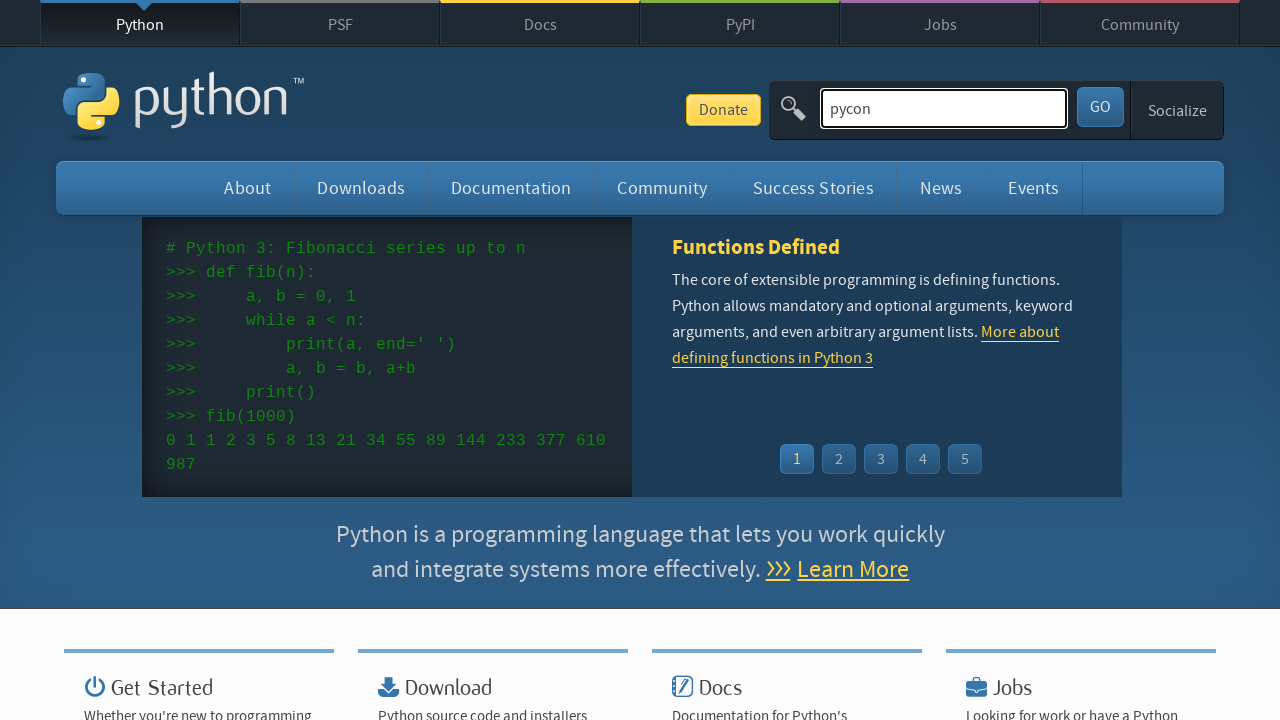

Pressed Enter to submit search query on input[name='q']
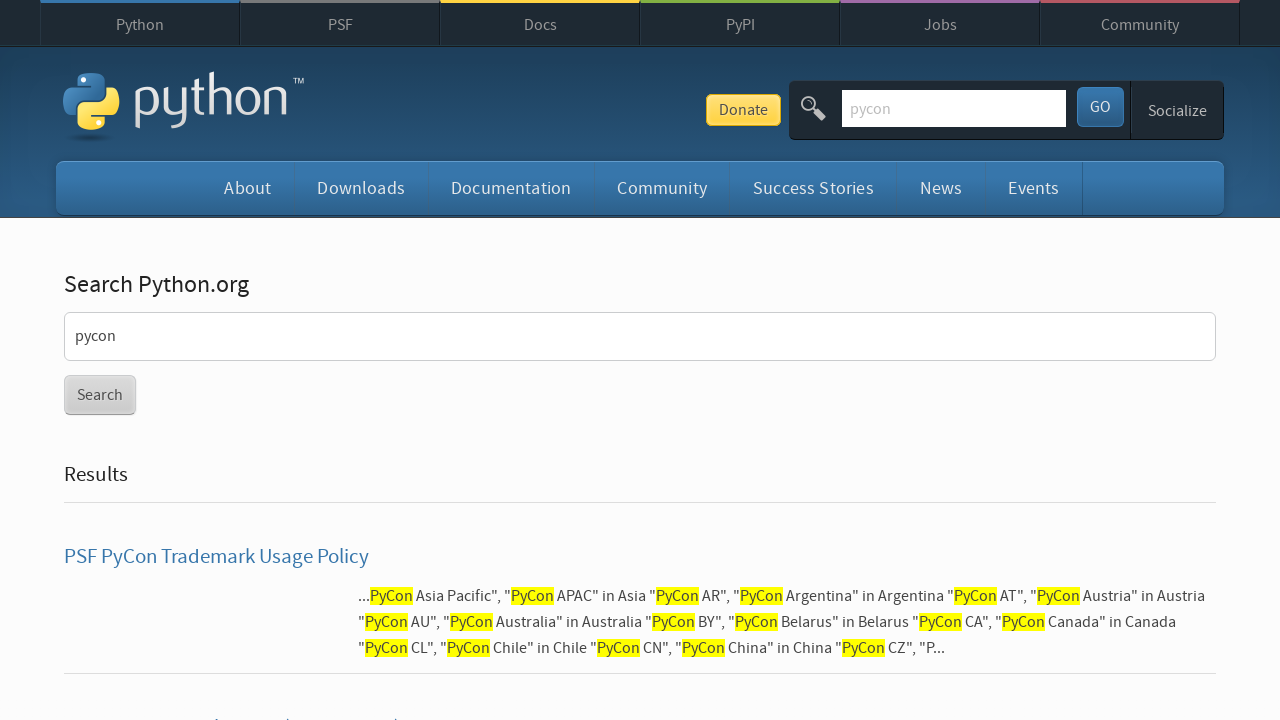

Waited for network idle after search submission
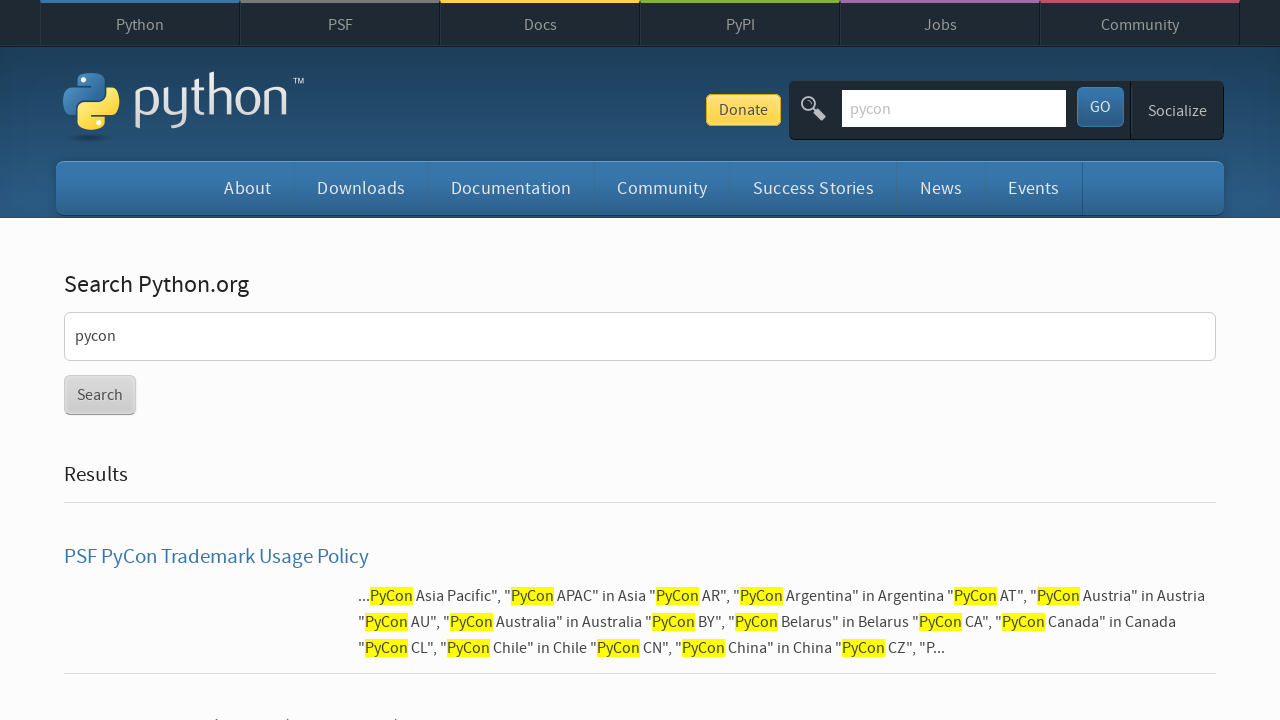

Verified search results were returned (no 'No results found' message)
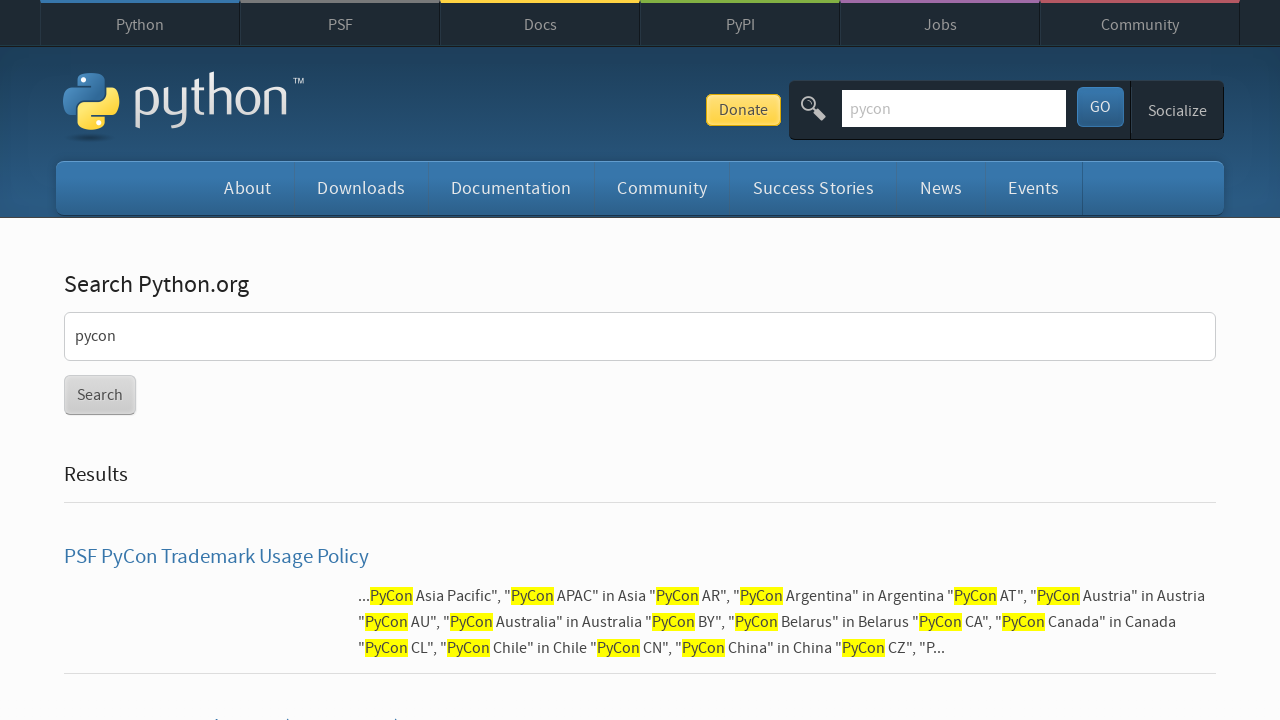

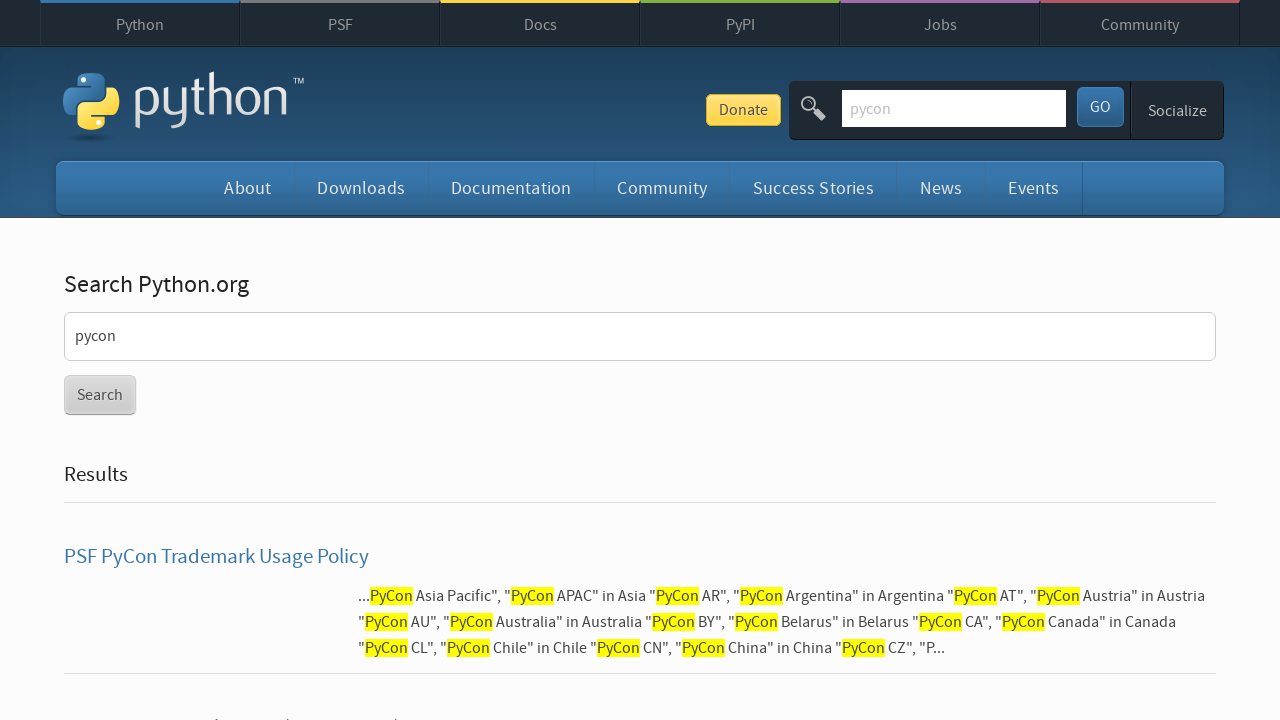